Tests keyboard shortcuts functionality by using Ctrl+A to select all text, Ctrl+C to copy, Tab to navigate to next field, and Ctrl+V to paste the copied text

Starting URL: https://text-compare.com/

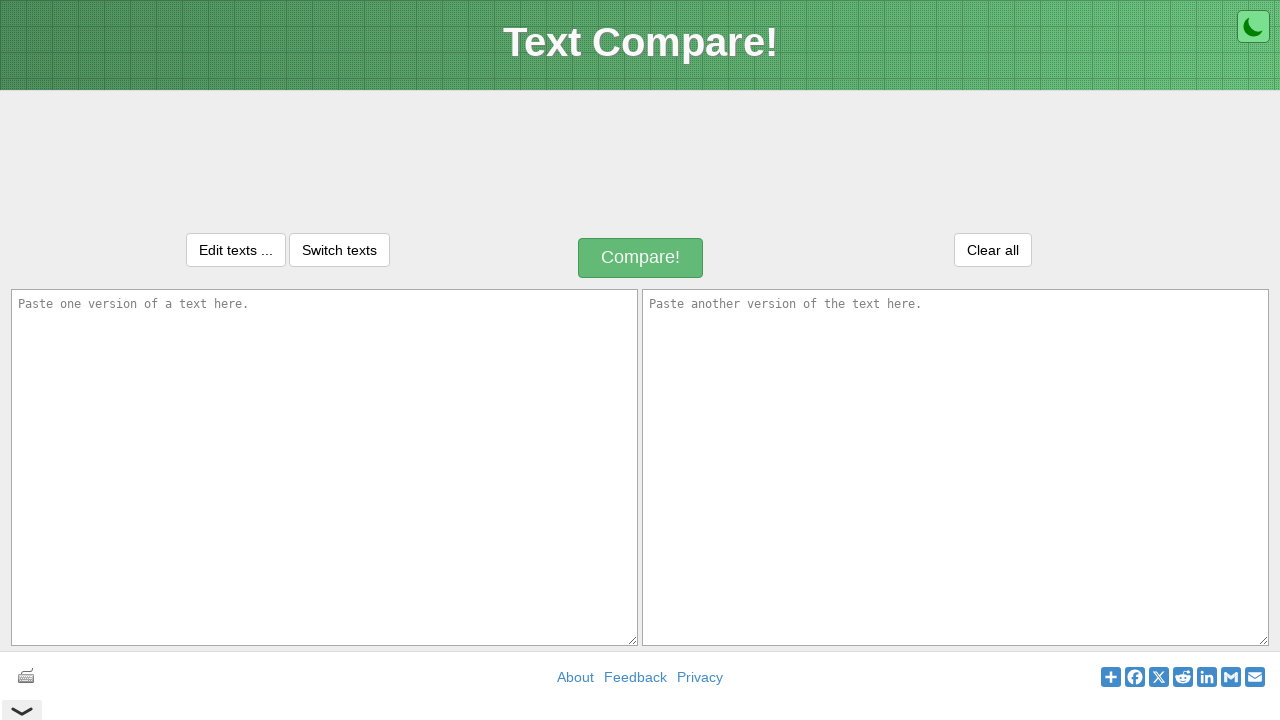

Located first textarea with id='inputText1'
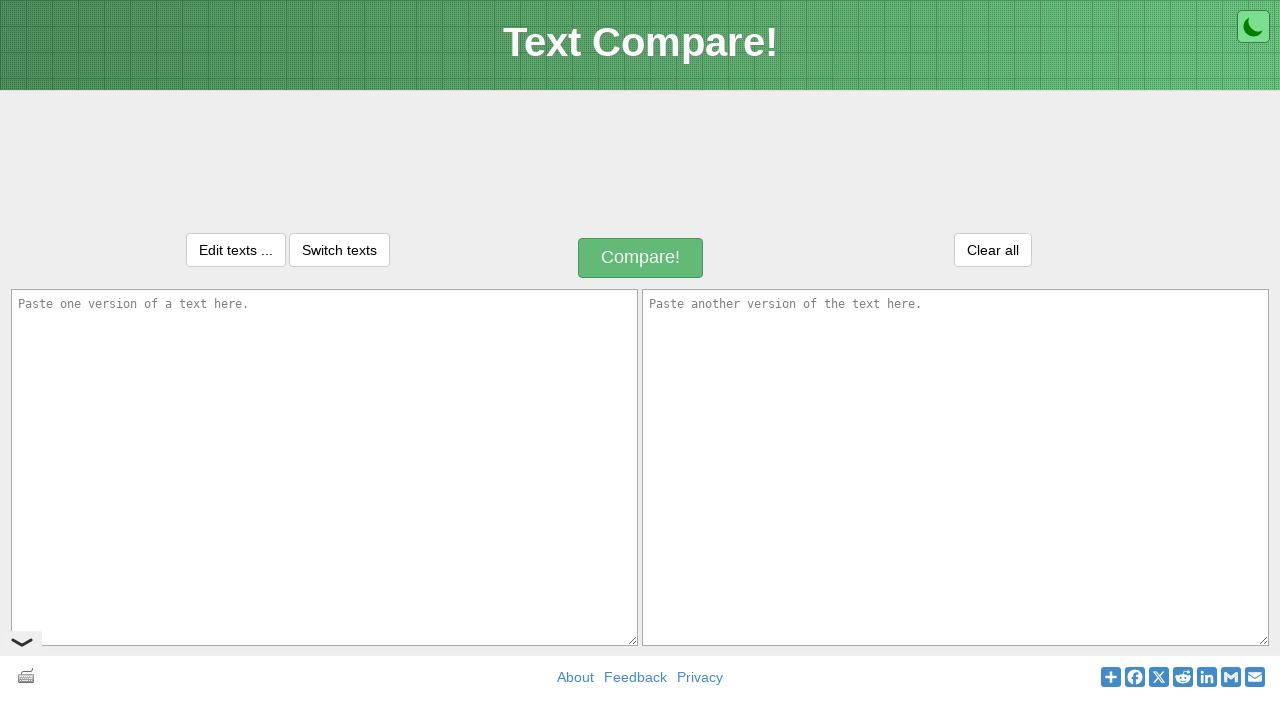

Located second textarea with id='inputText2'
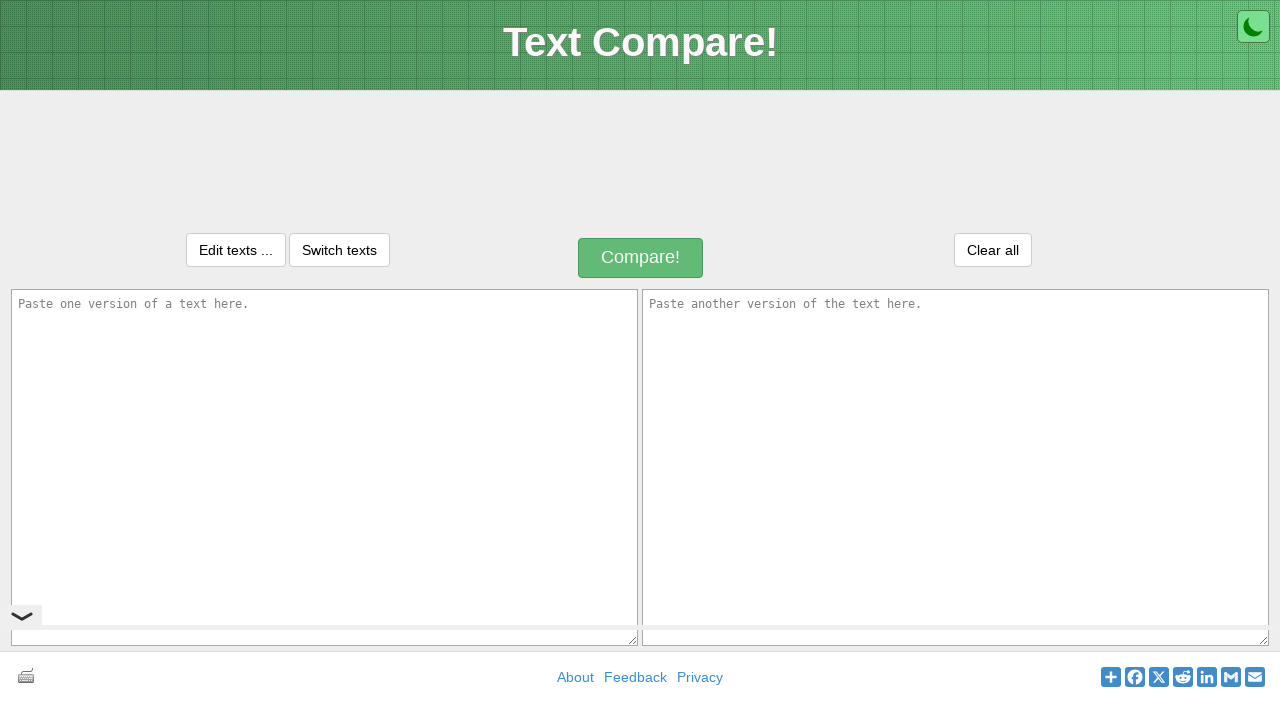

Filled first textarea with 'Hi everyone!' on xpath=//textarea[@id='inputText1']
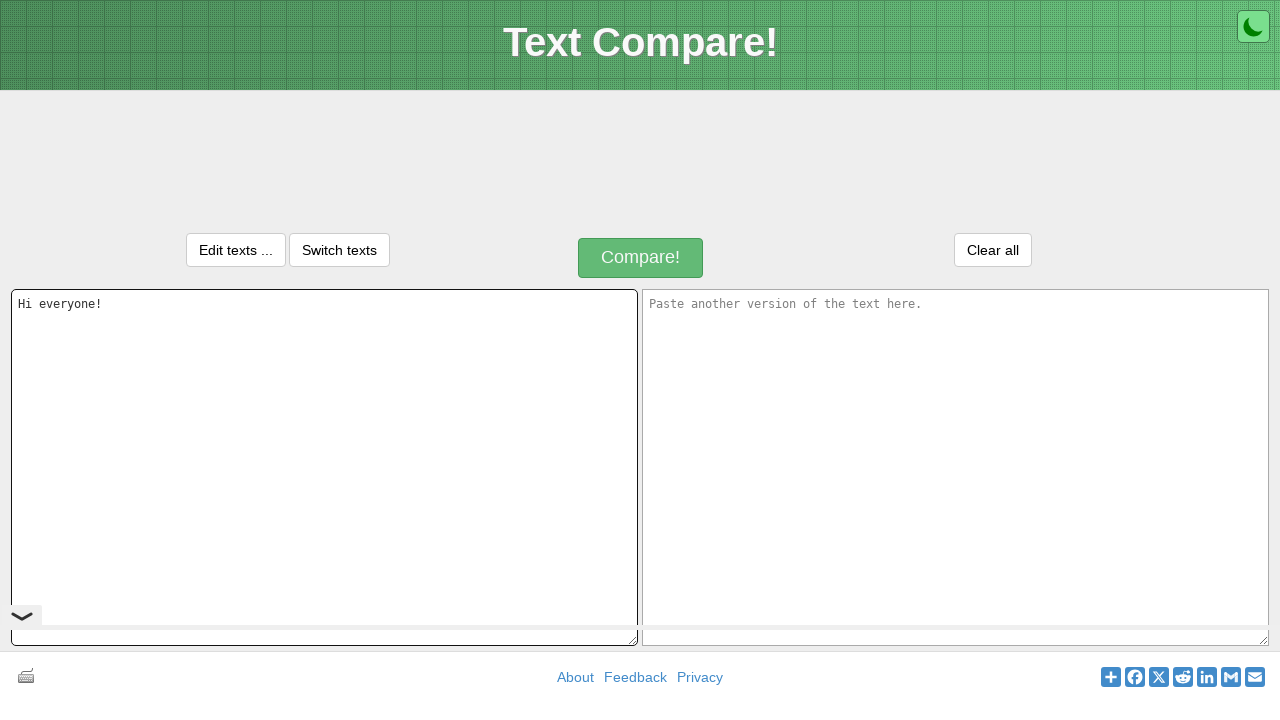

Focused on first textarea on xpath=//textarea[@id='inputText1']
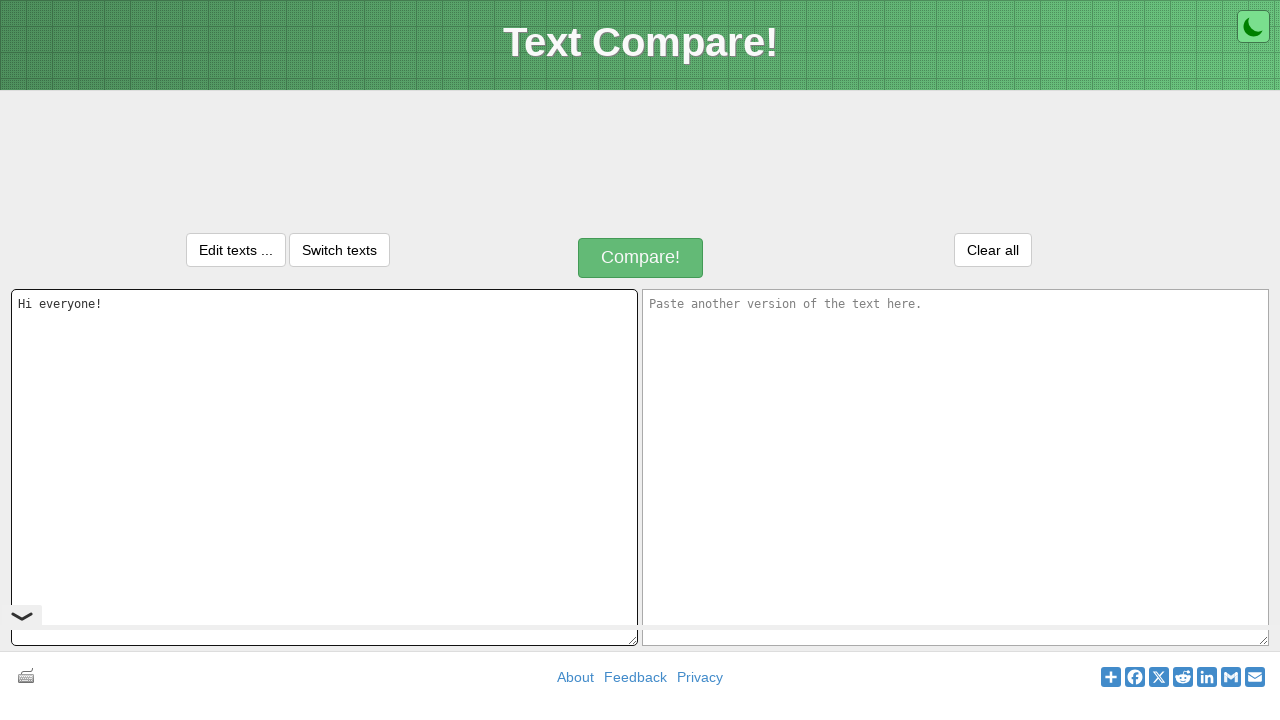

Pressed Control key down
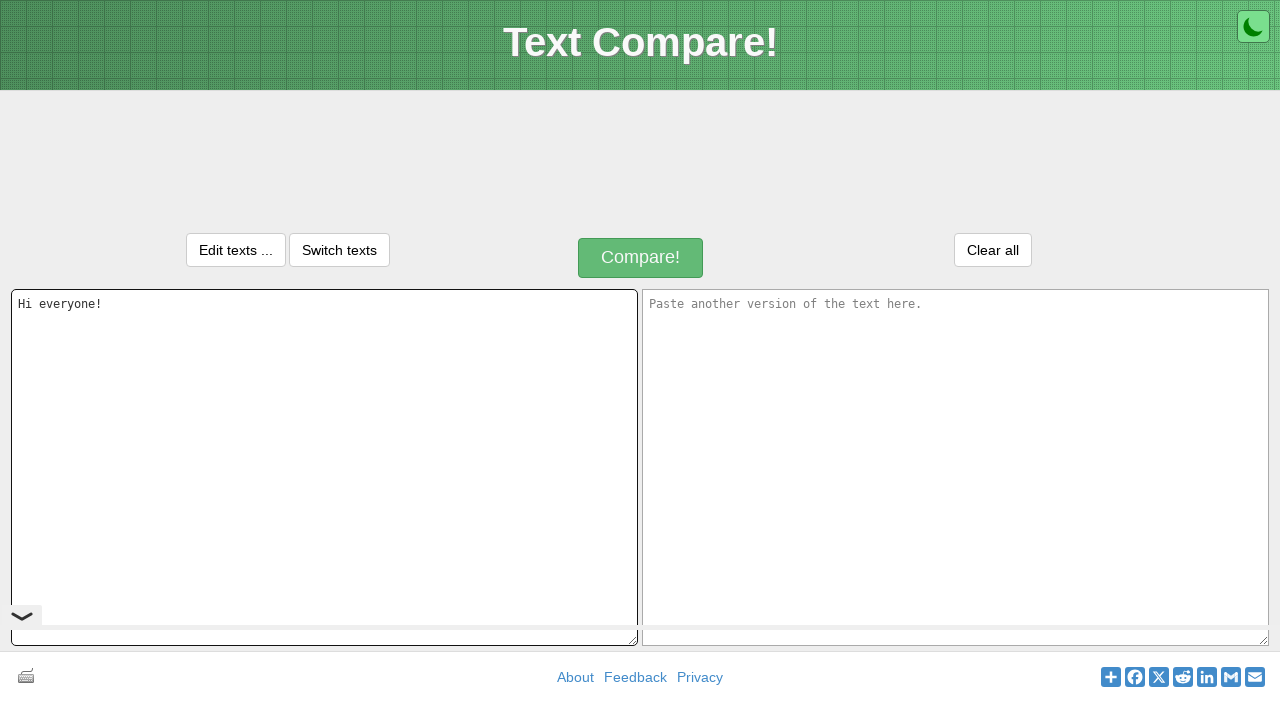

Pressed 'a' key to select all text
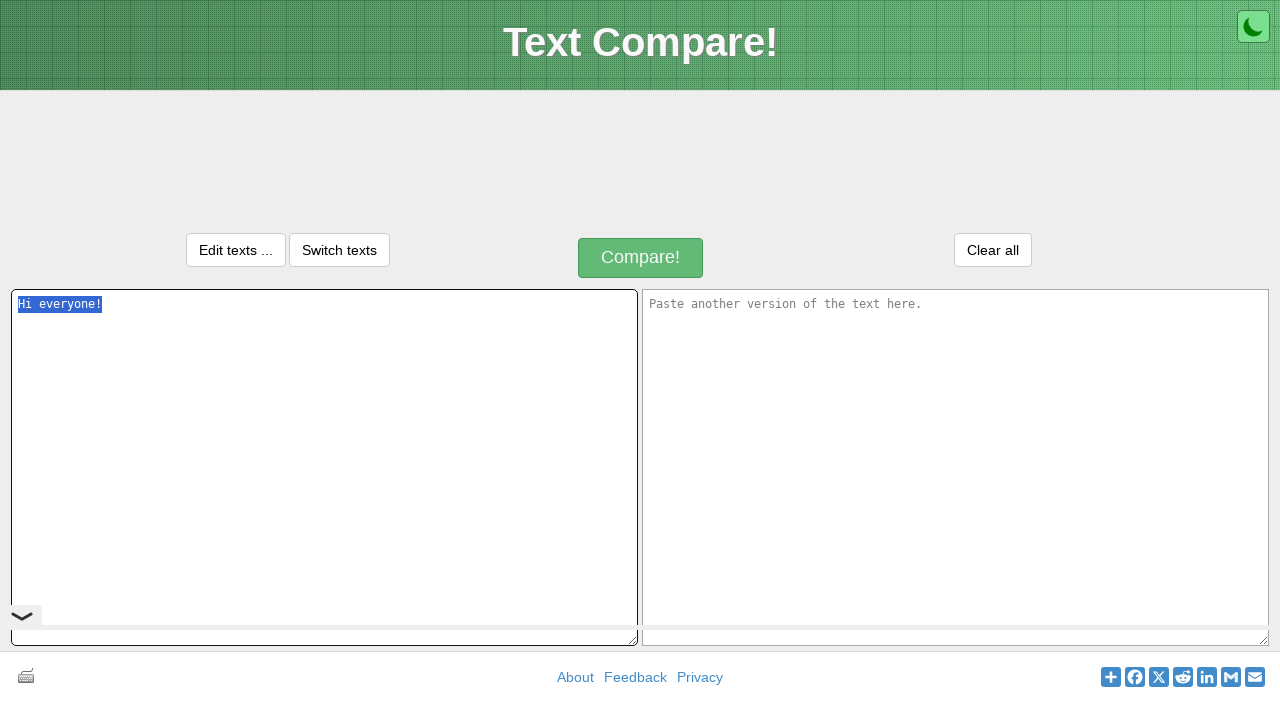

Released Control key - Ctrl+A complete
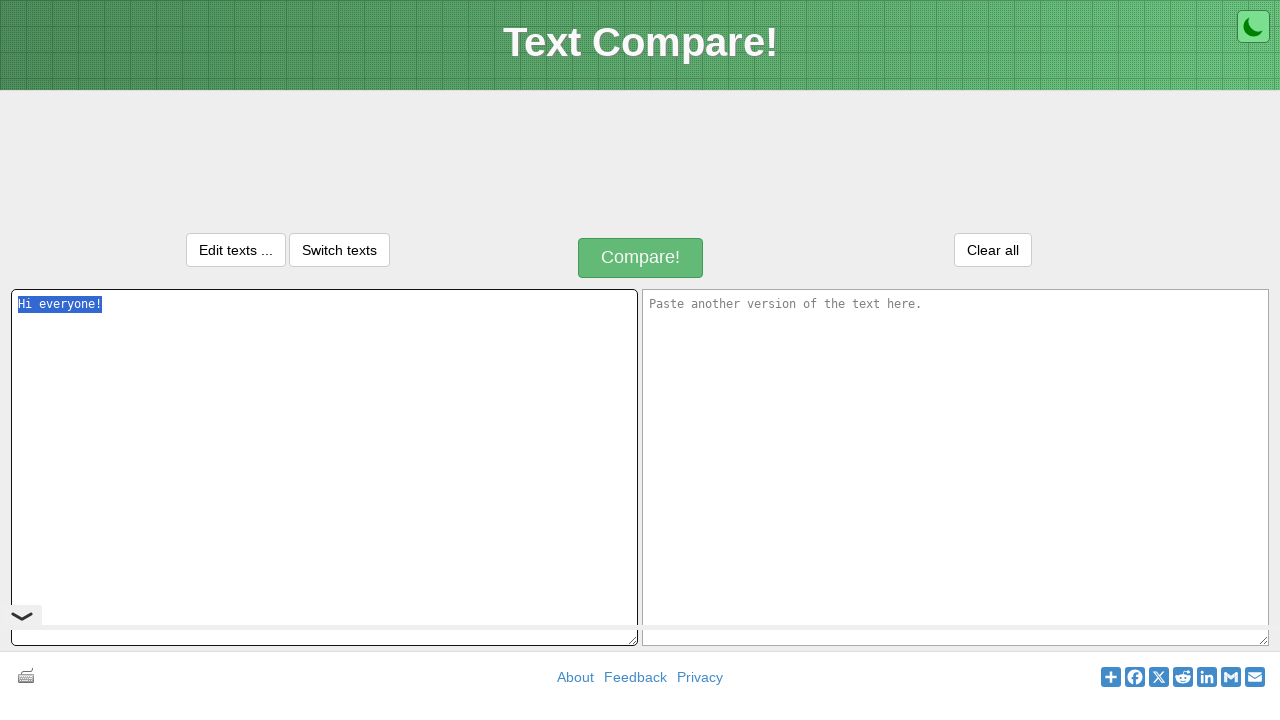

Pressed Control key down
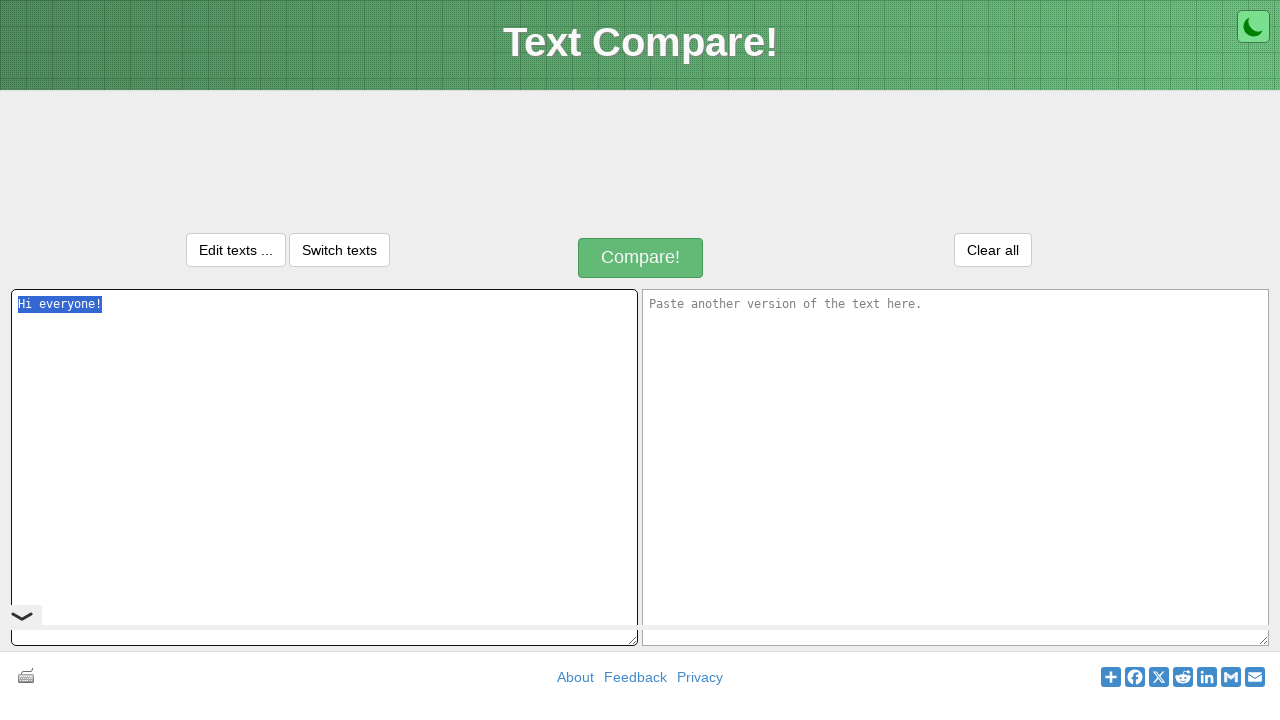

Pressed 'c' key to copy selected text
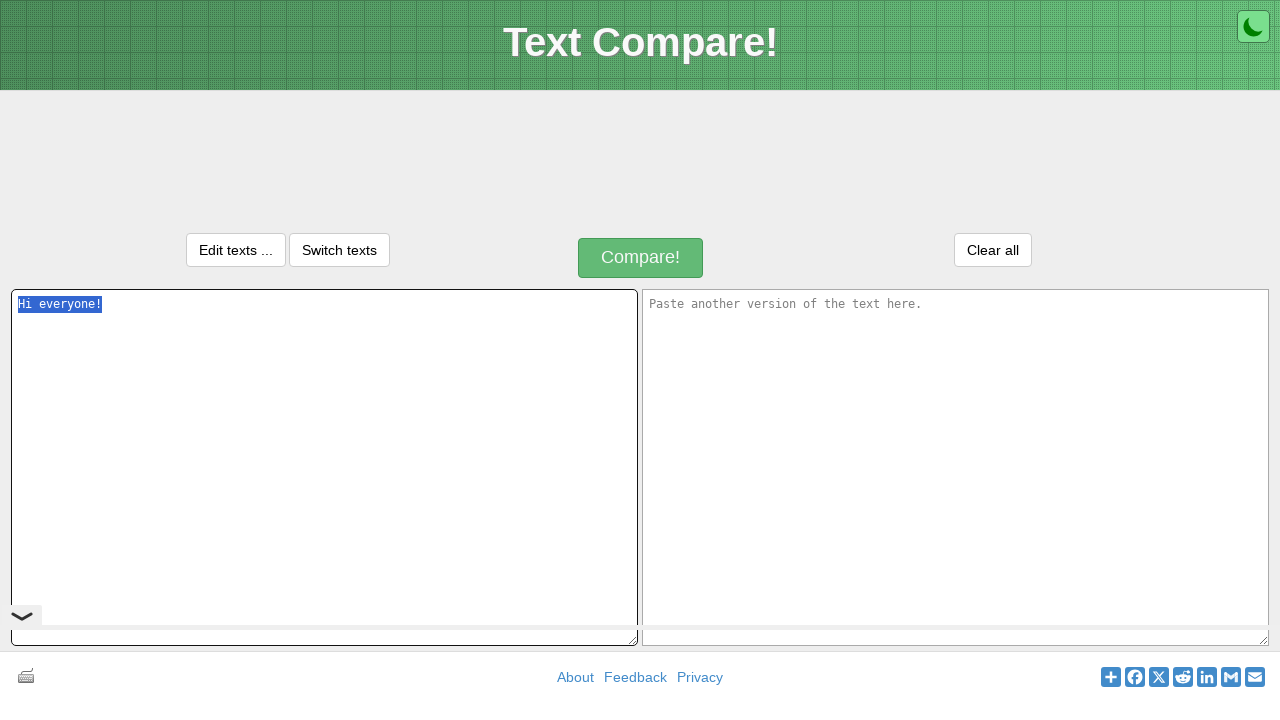

Released Control key - Ctrl+C complete
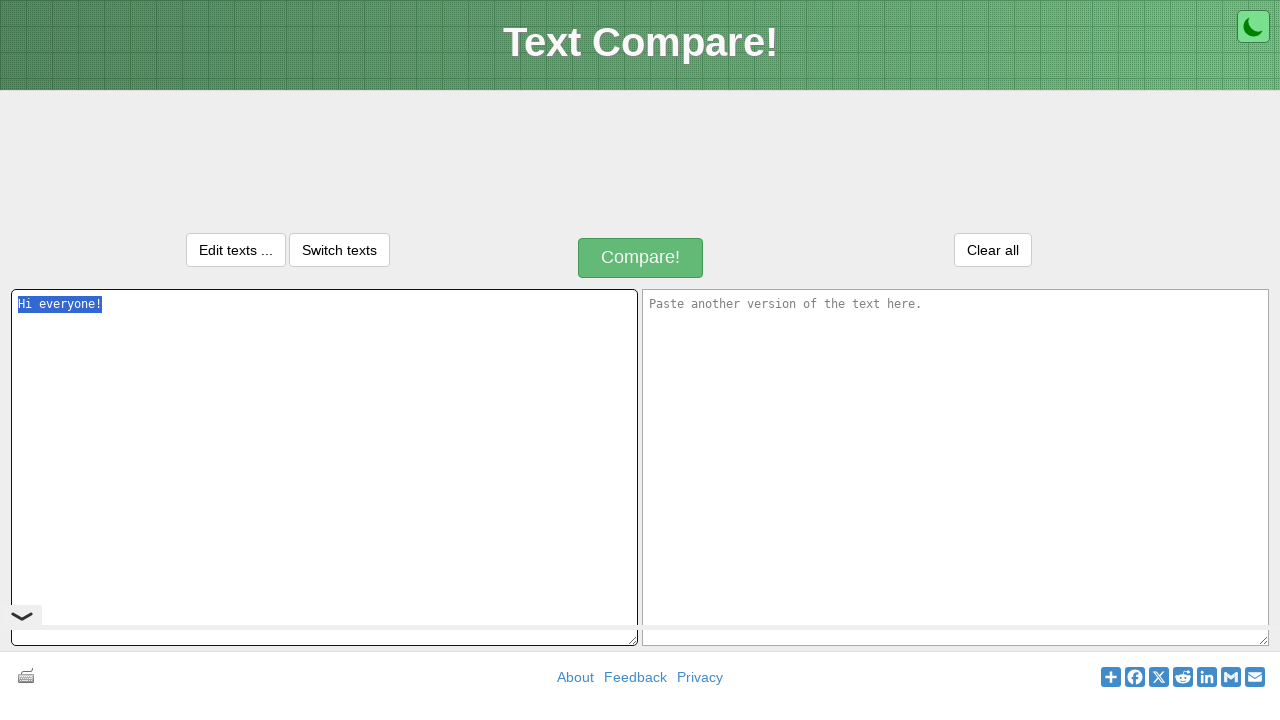

Pressed Tab to navigate to second textarea
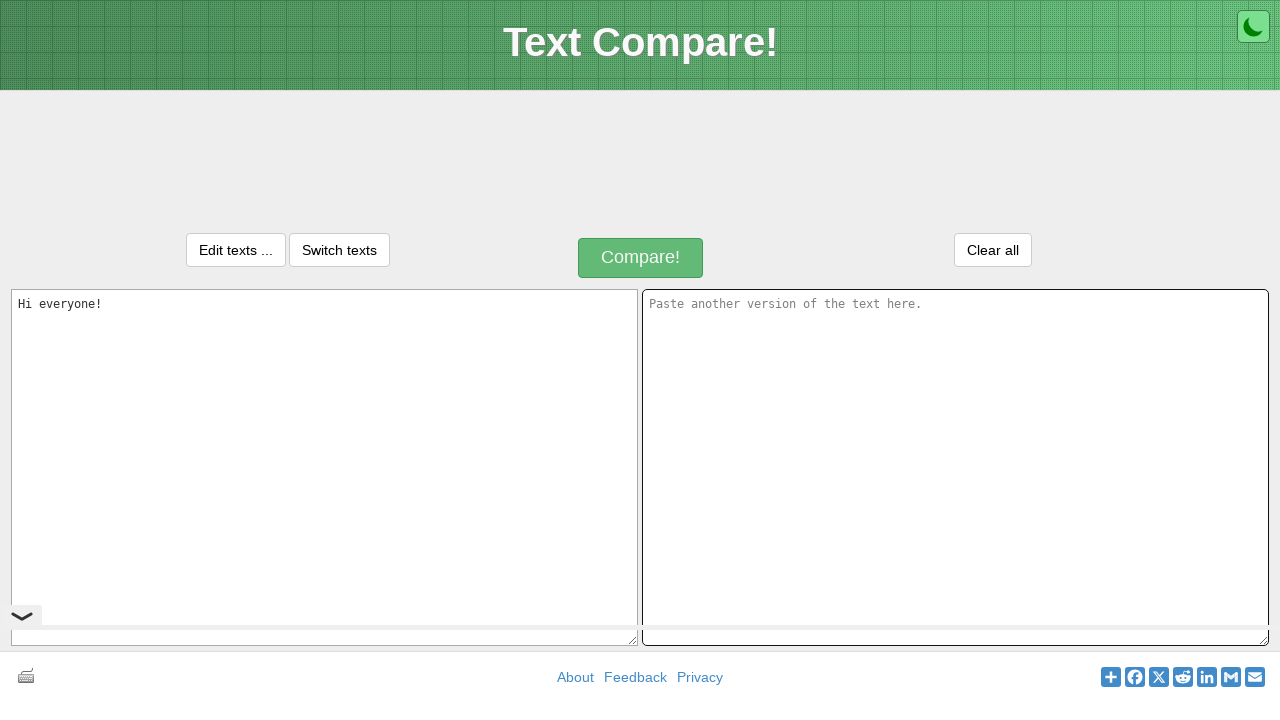

Pressed Control key down
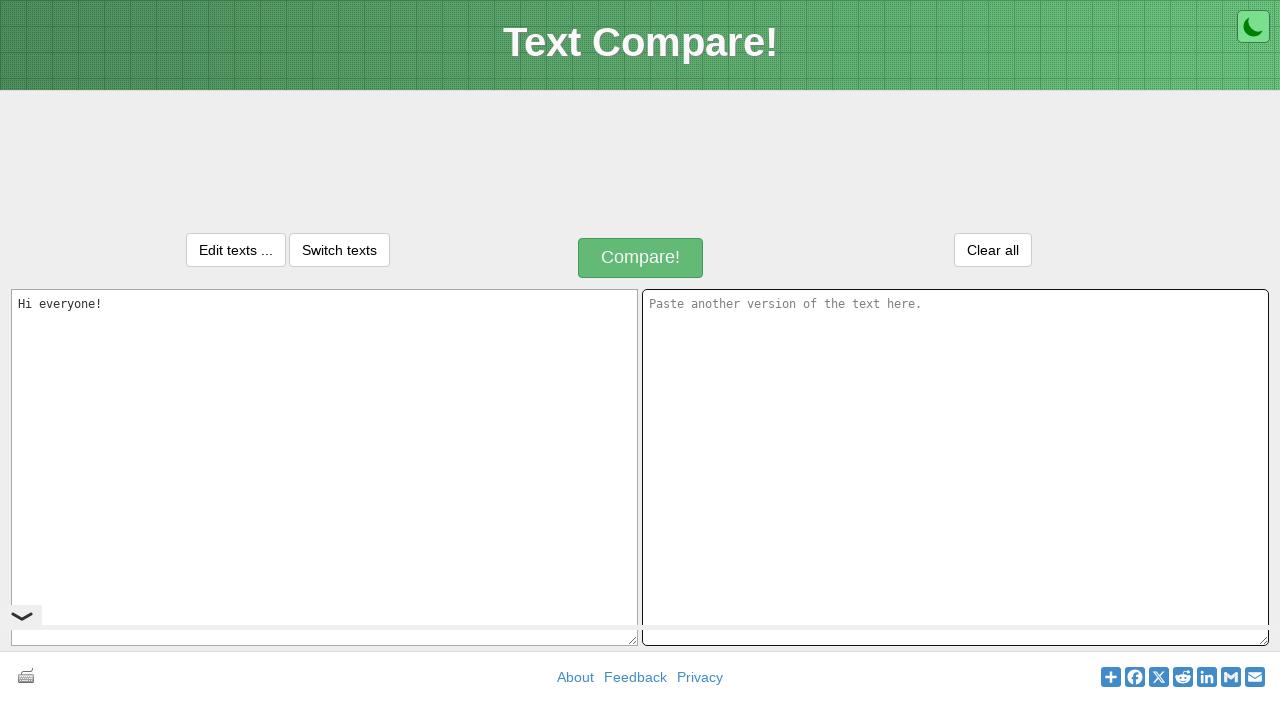

Pressed 'v' key to paste text into second textarea
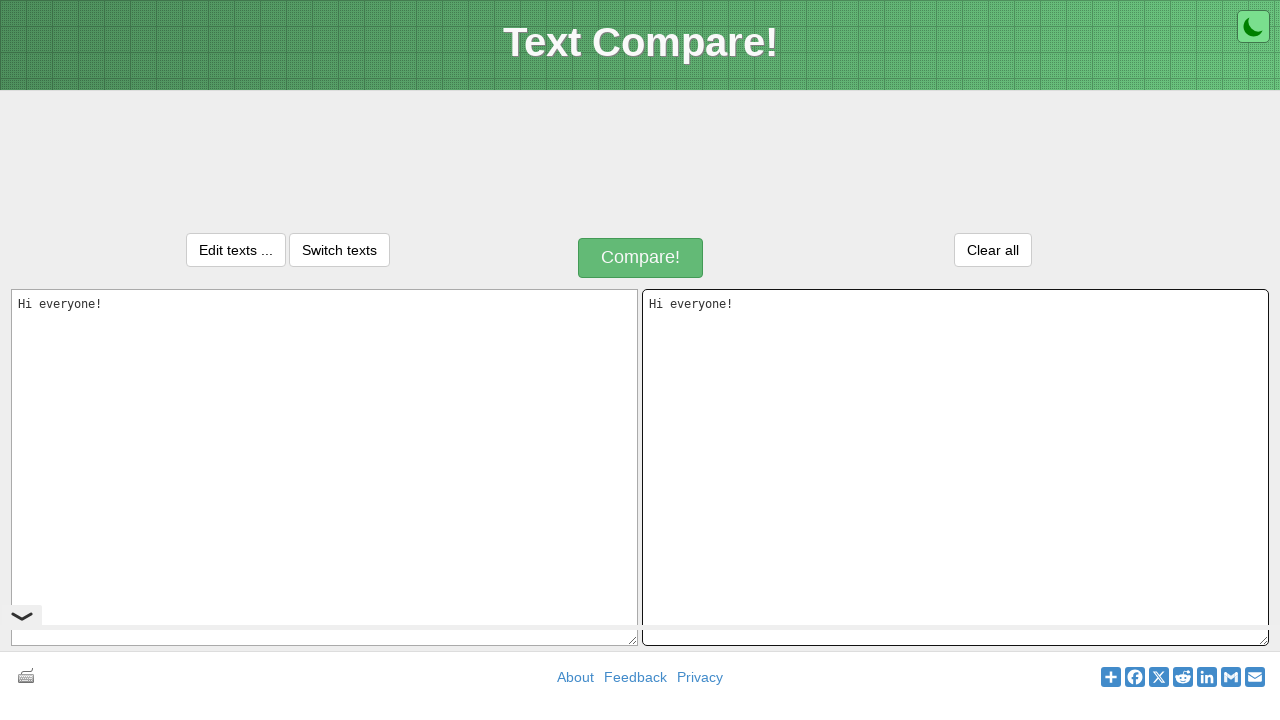

Released Control key - Ctrl+V complete
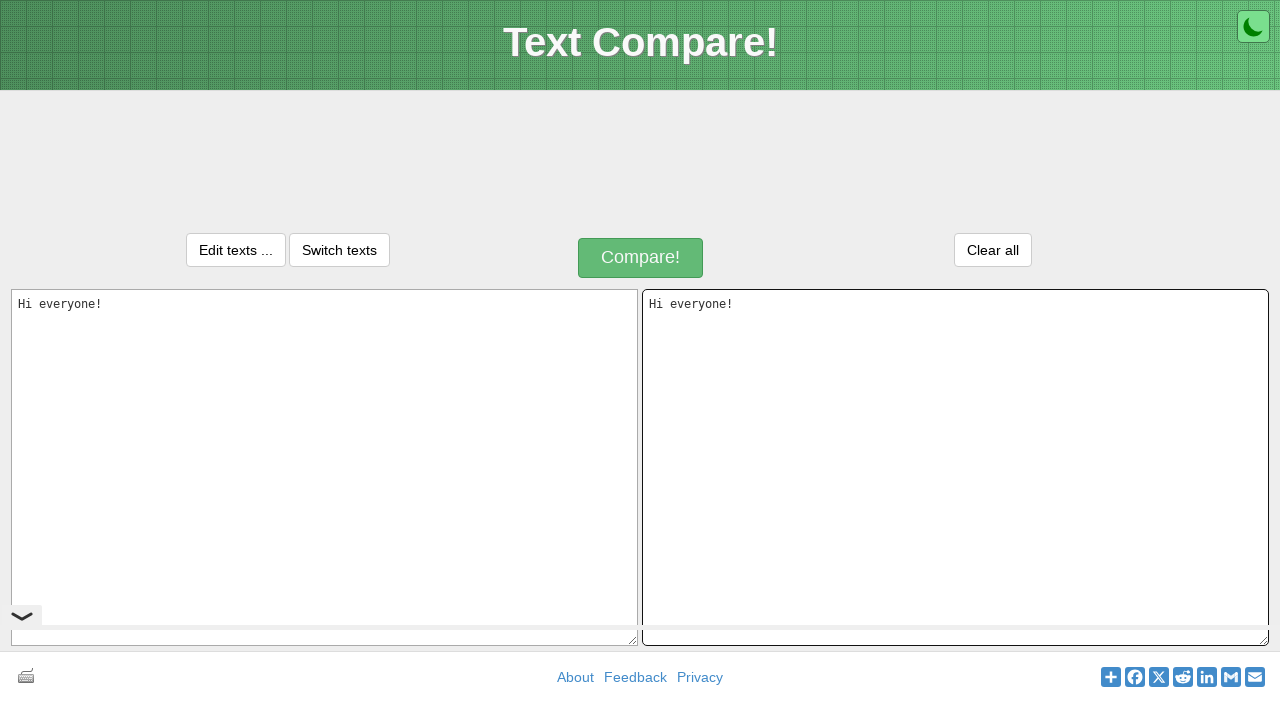

Verified that text was successfully copied from first textarea to second textarea
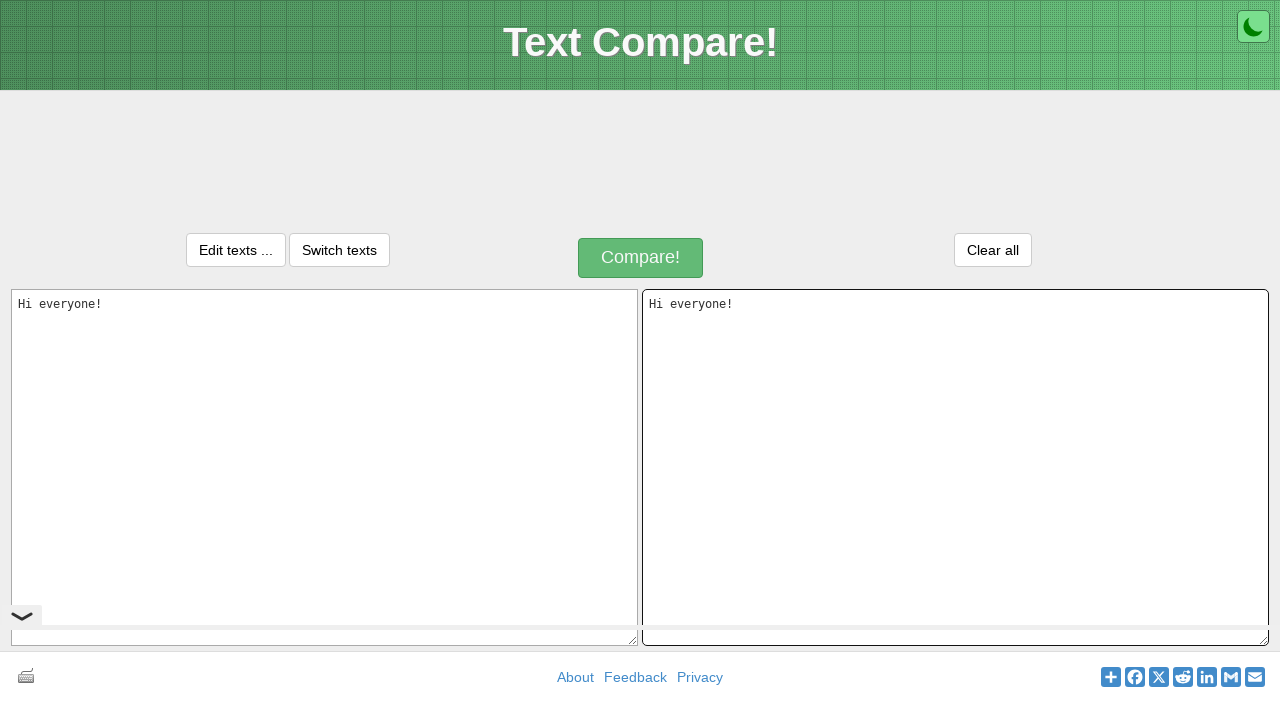

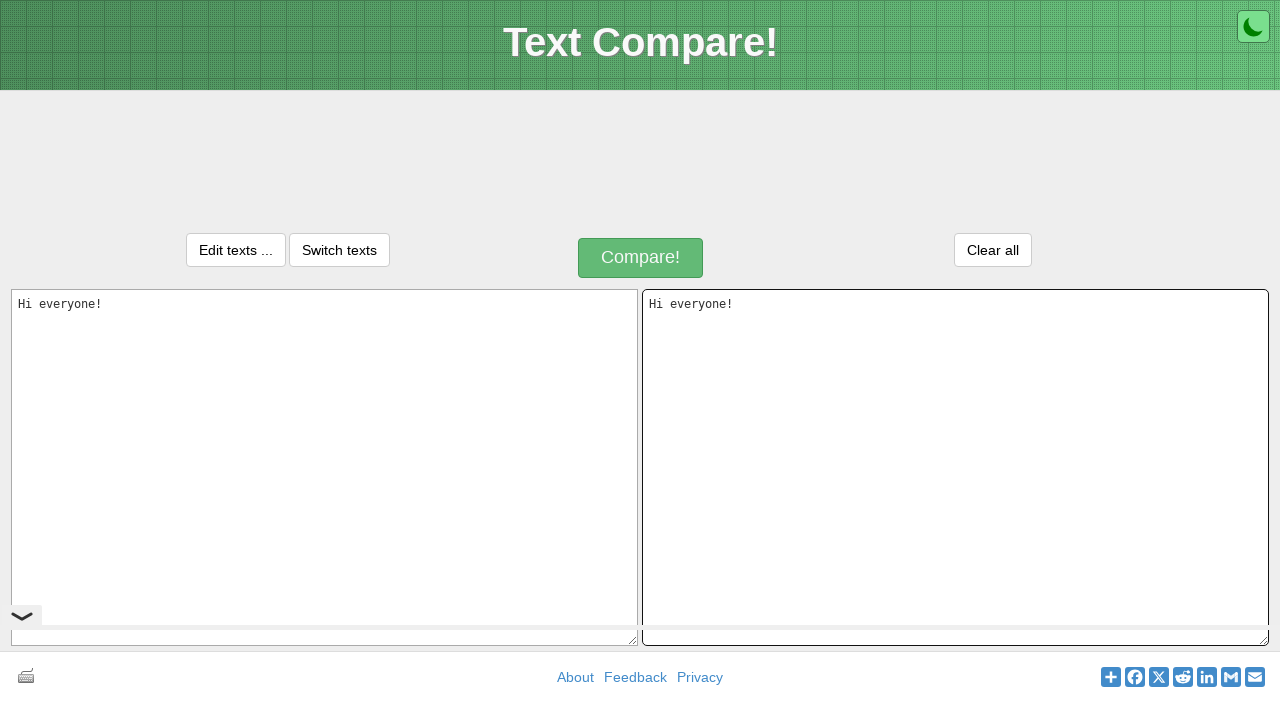